Tests frame navigation by accessing nested frames and an iframe on the Heroku test site, verifying the ability to locate and read content within different frame structures.

Starting URL: http://the-internet.herokuapp.com/nested_frames

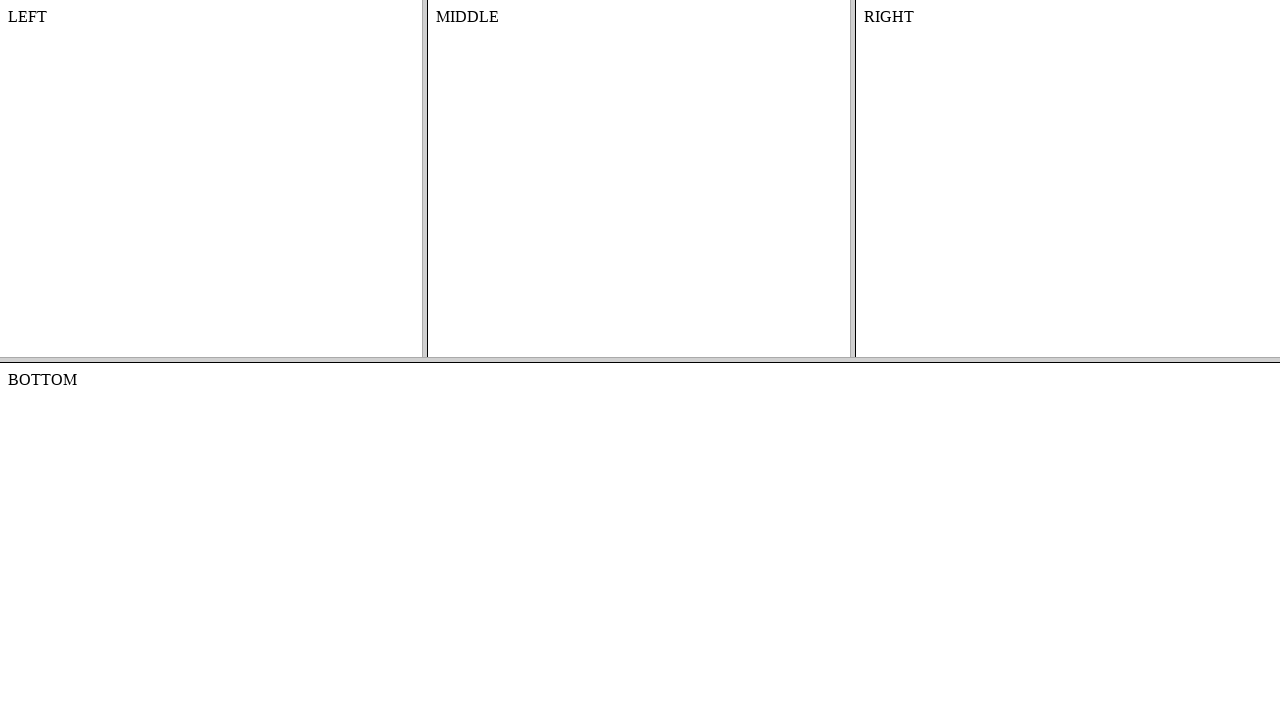

Located nested frames (frame-top > frame-left) and body element
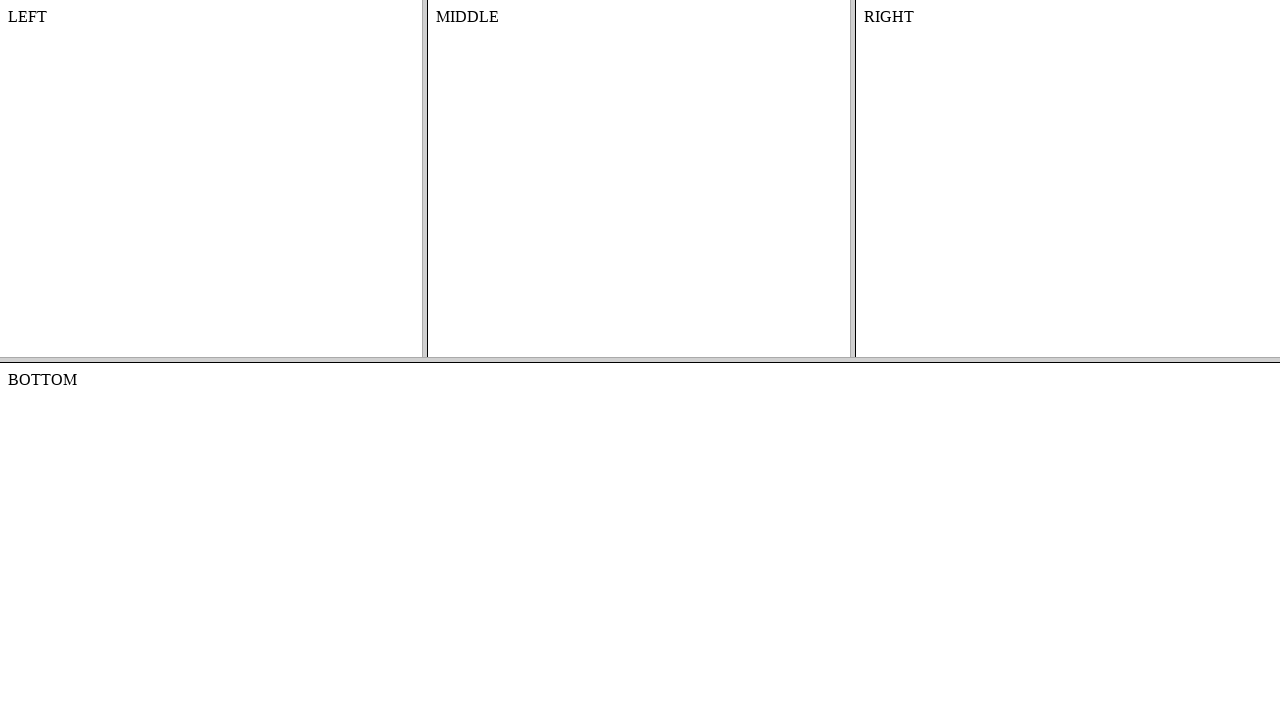

Waited for nested frame body element to be ready
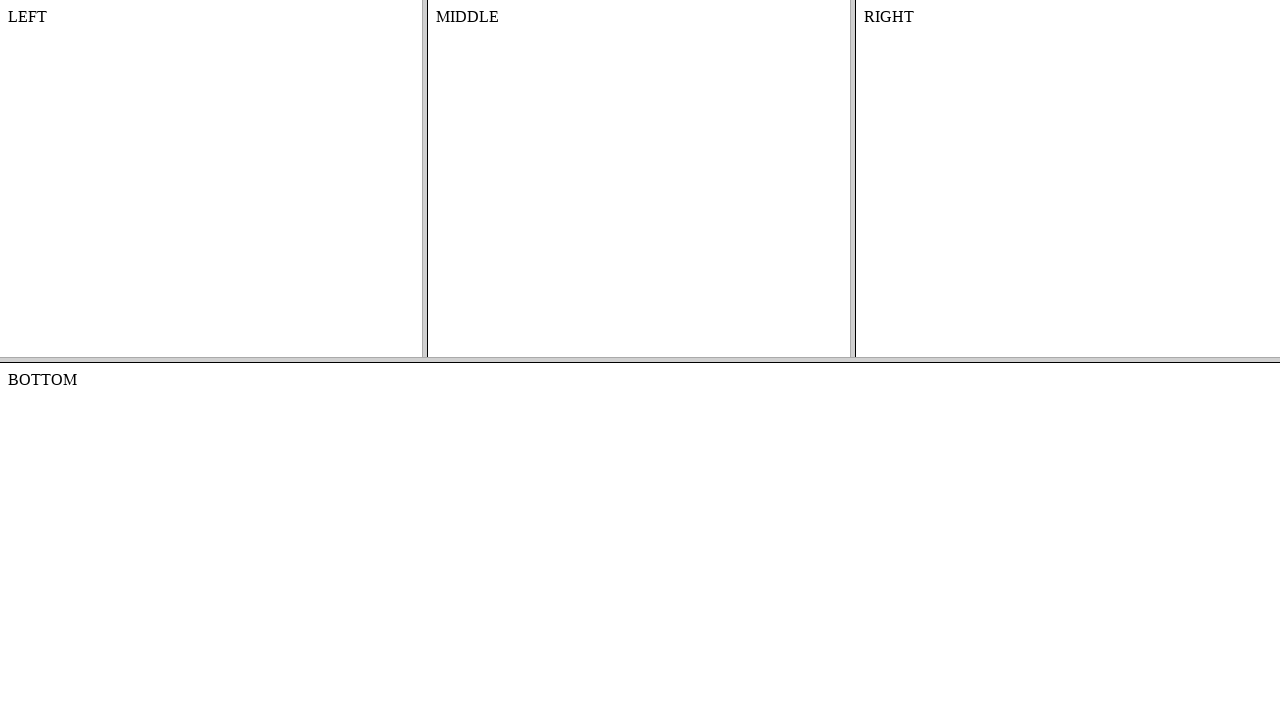

Retrieved and printed text from nested frame body
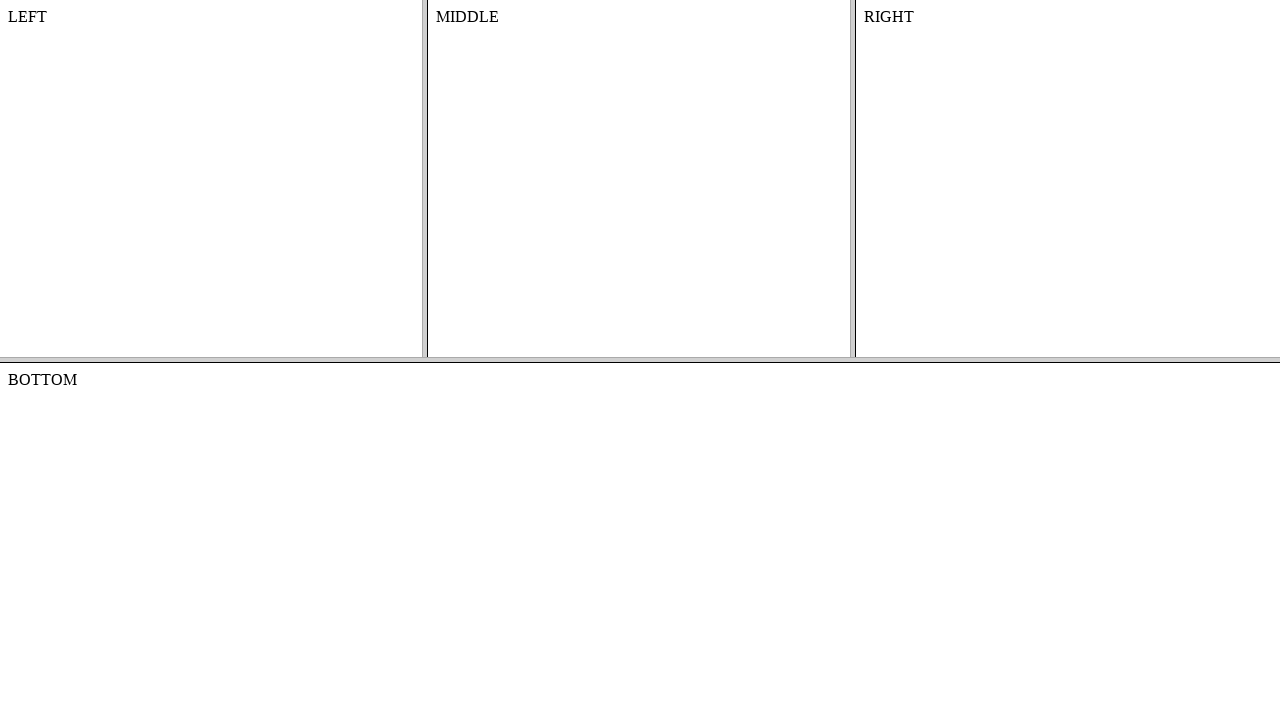

Accessed frame-left by name
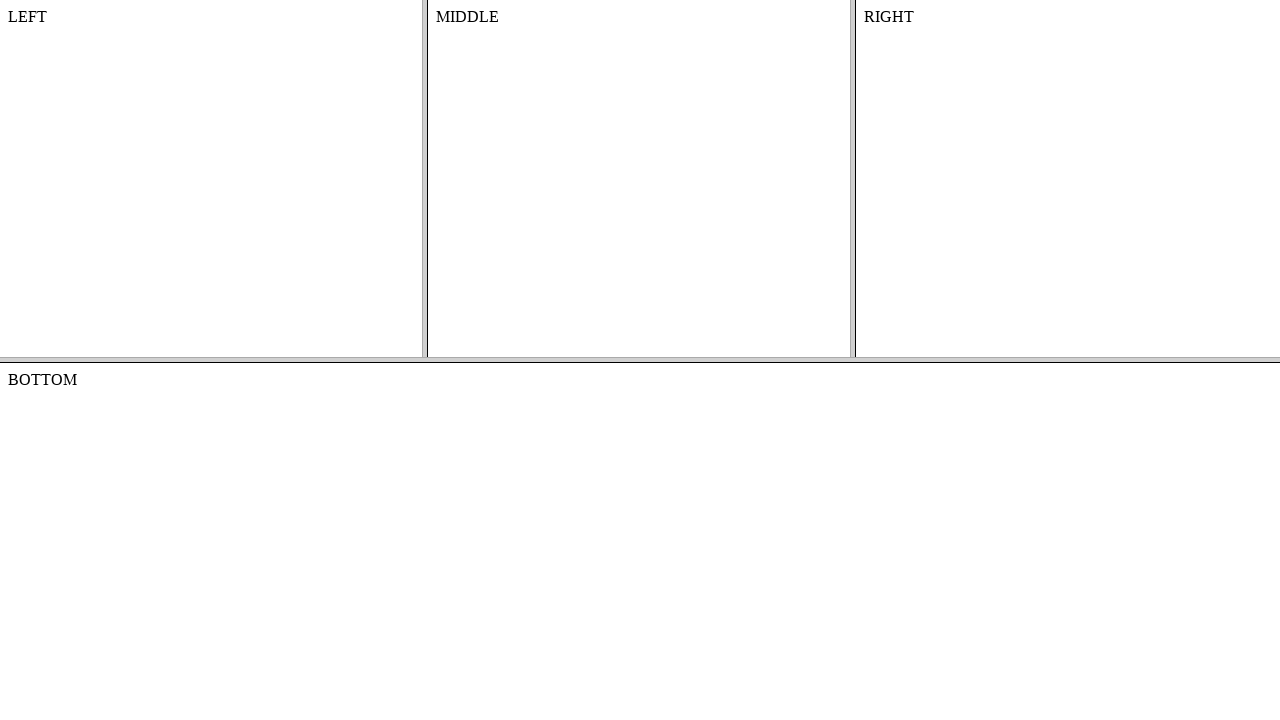

Retrieved and printed text content from frame-left body
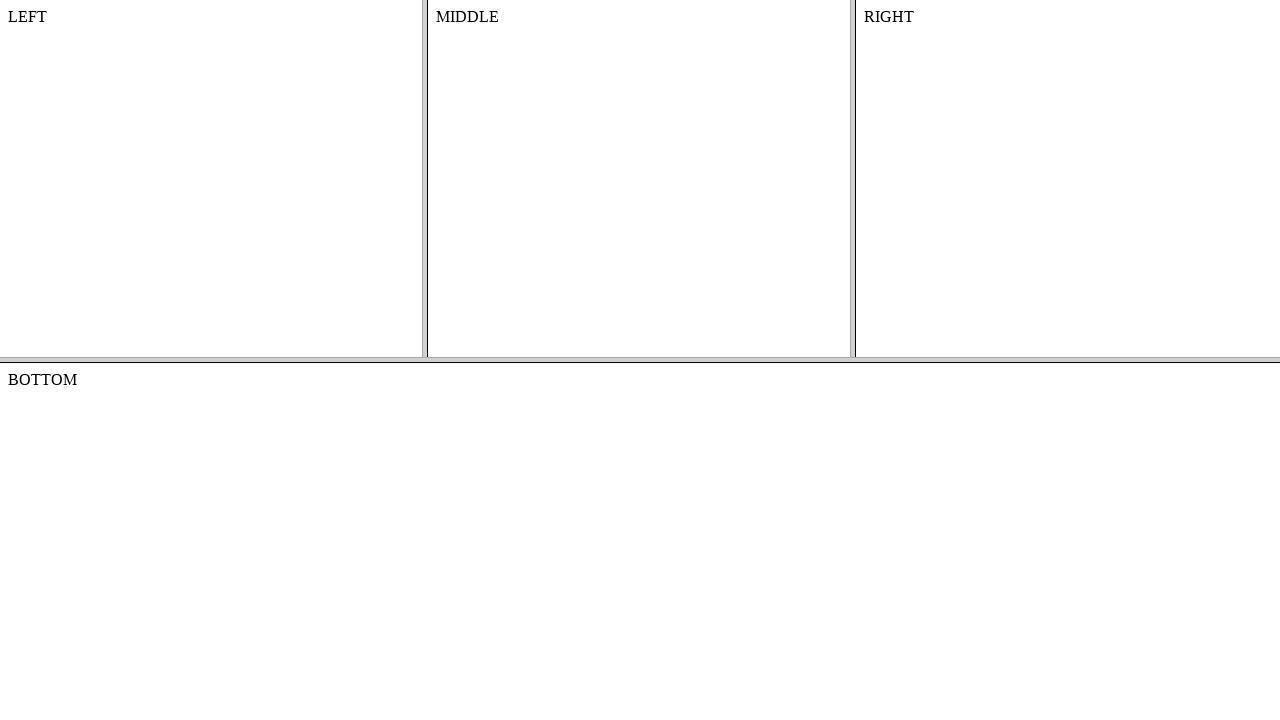

Navigated to iframe test page on Heroku test site
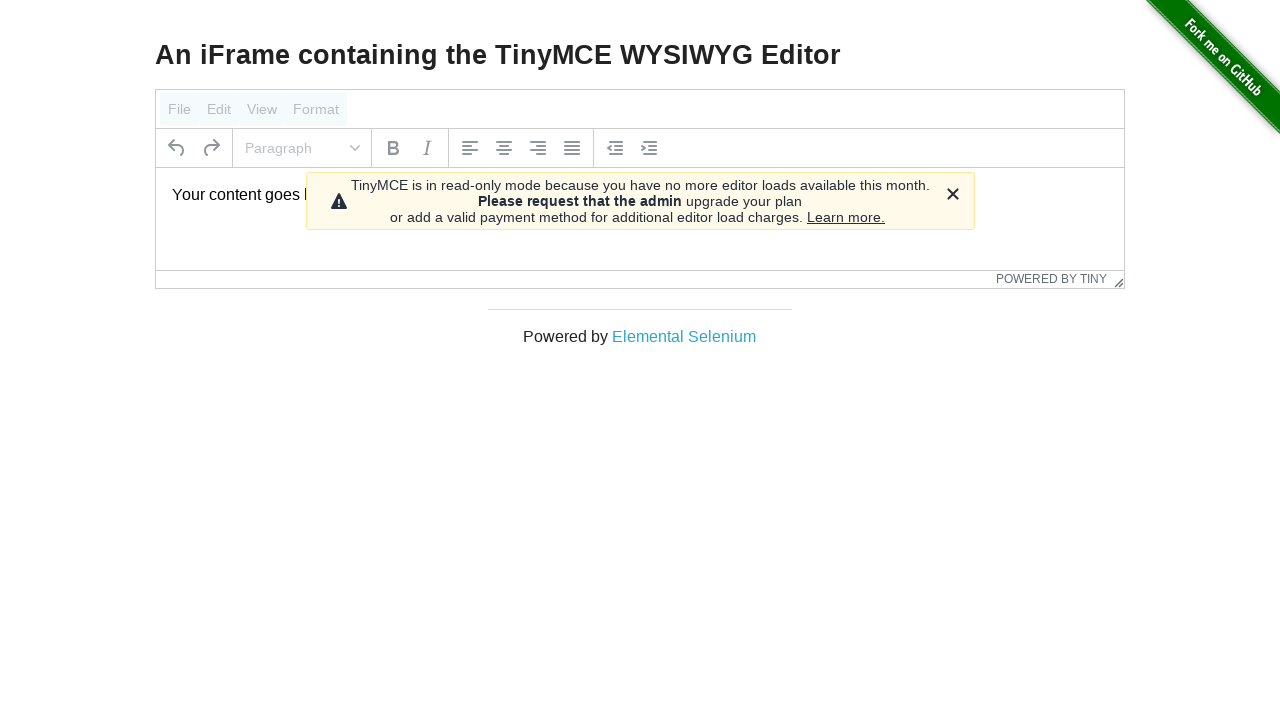

Located iframe and paragraph element within its body
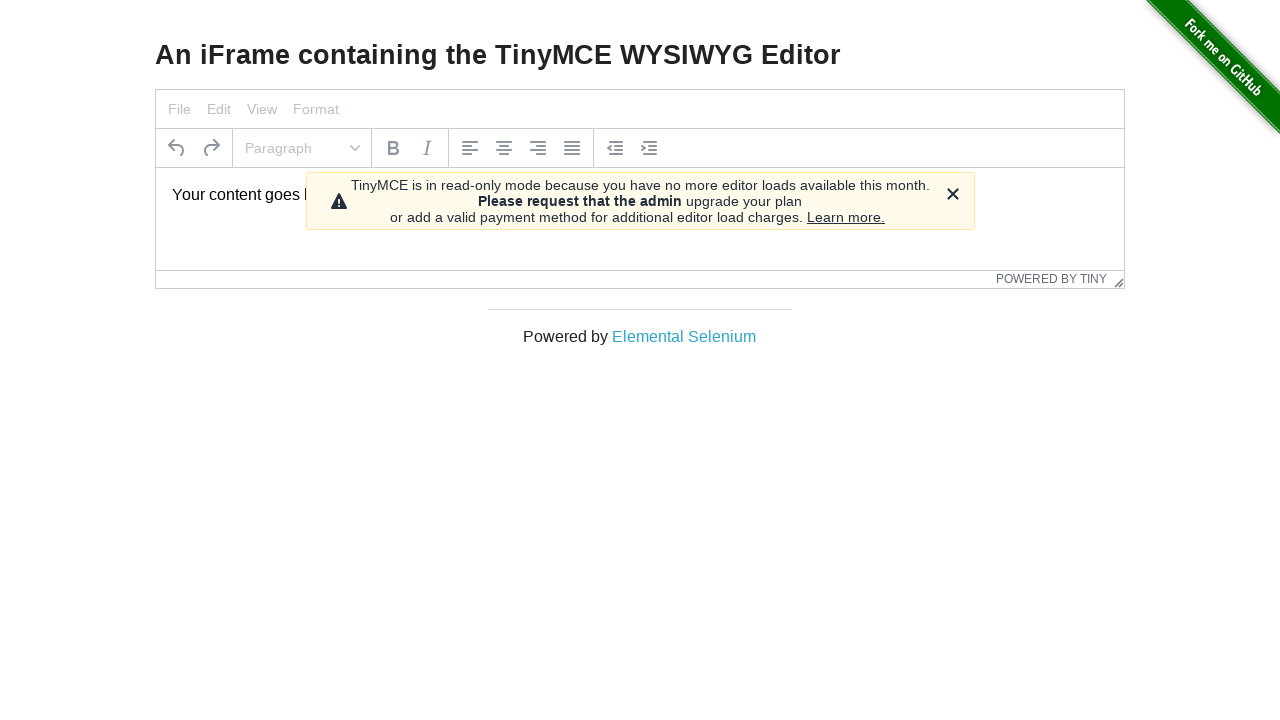

Waited for iframe paragraph content to be ready
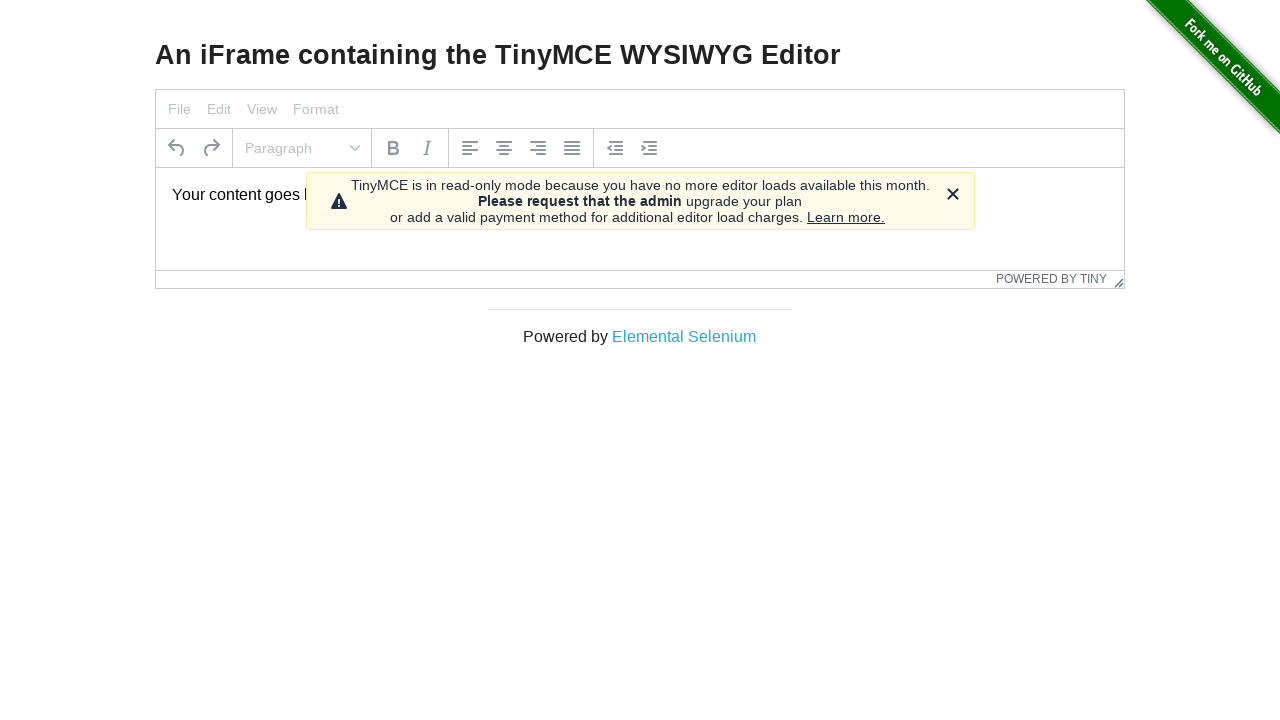

Retrieved and printed text content from iframe paragraph
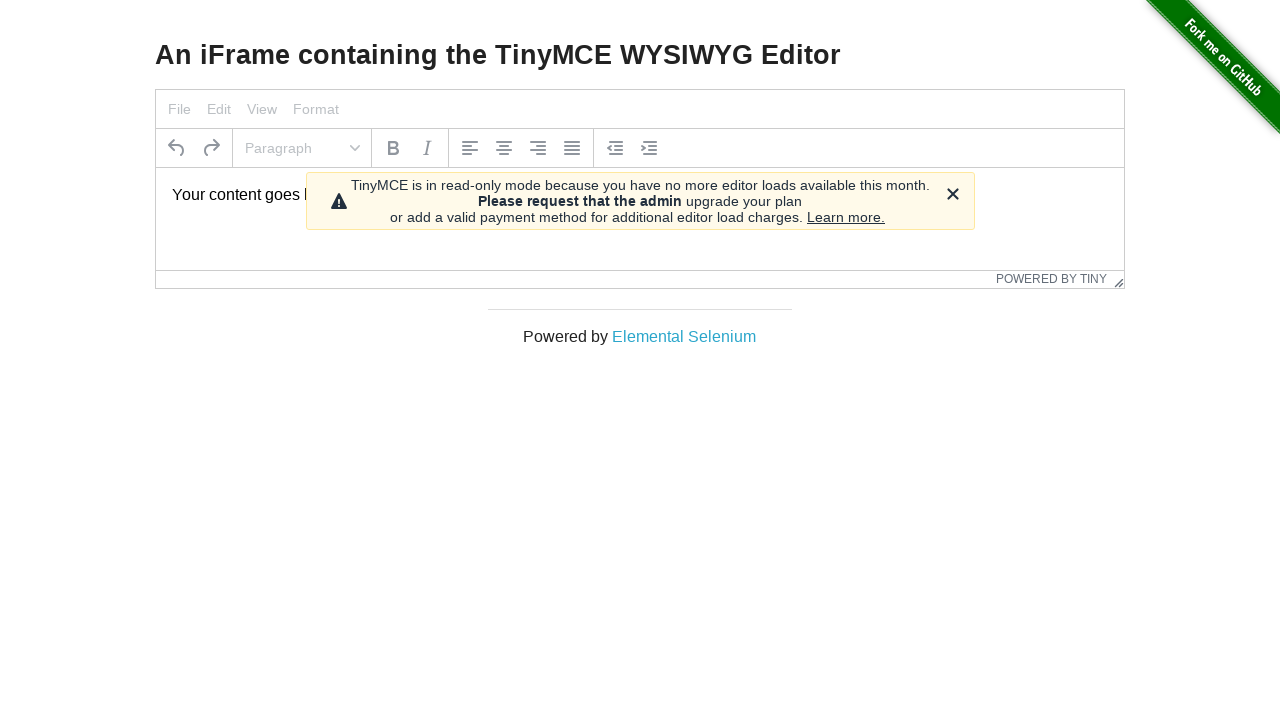

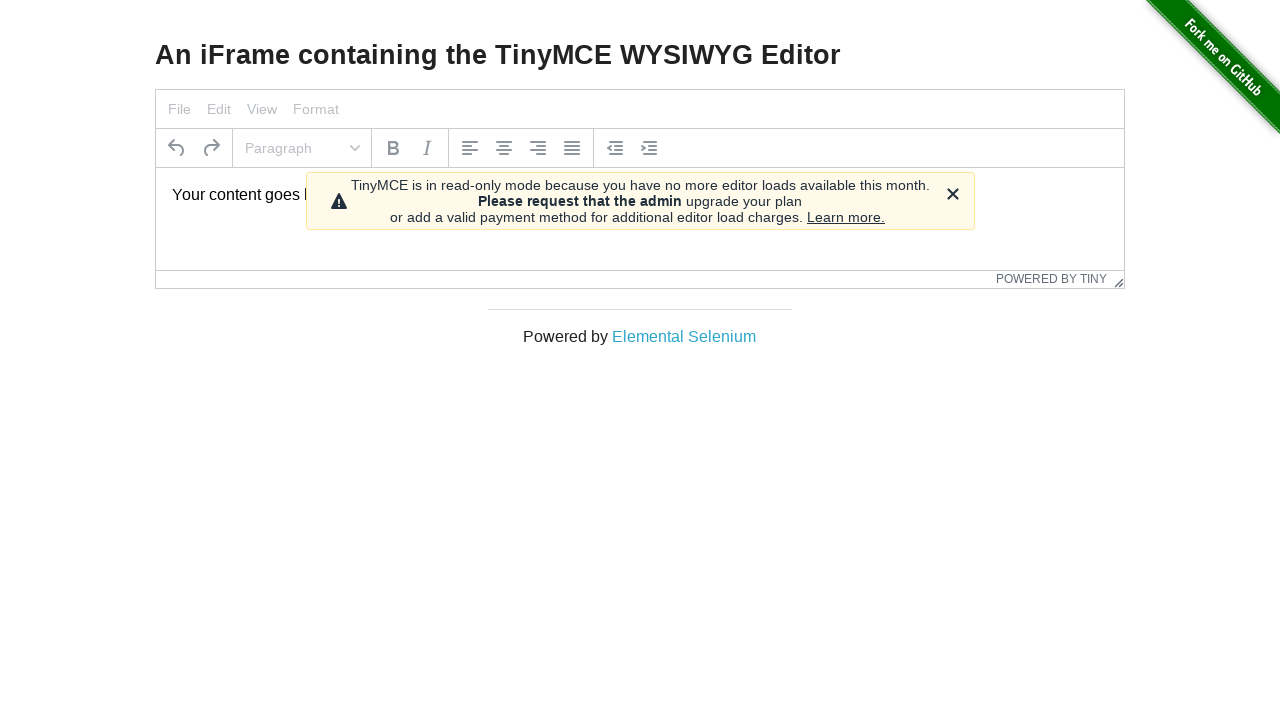